Tests browser alert handling by clicking a button that triggers a prompt alert and then accepting/dismissing the alert.

Starting URL: https://demoqa.com/alerts

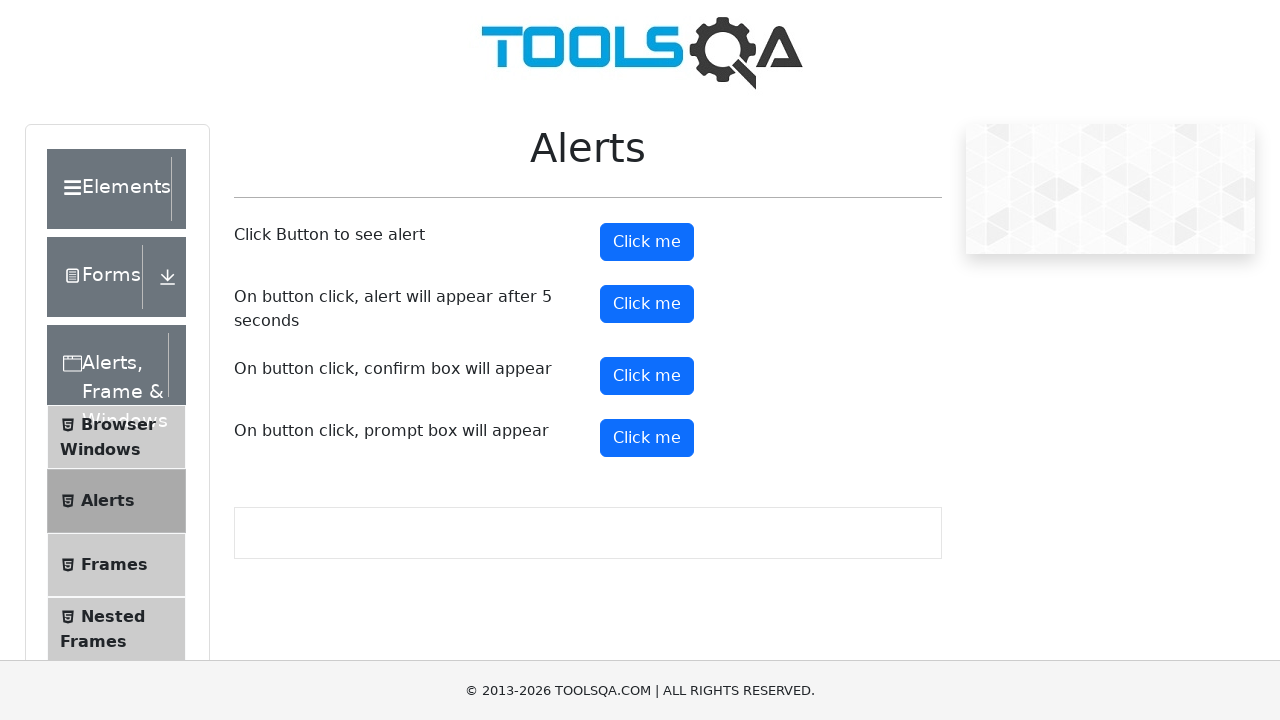

Set up dialog handler to accept alerts
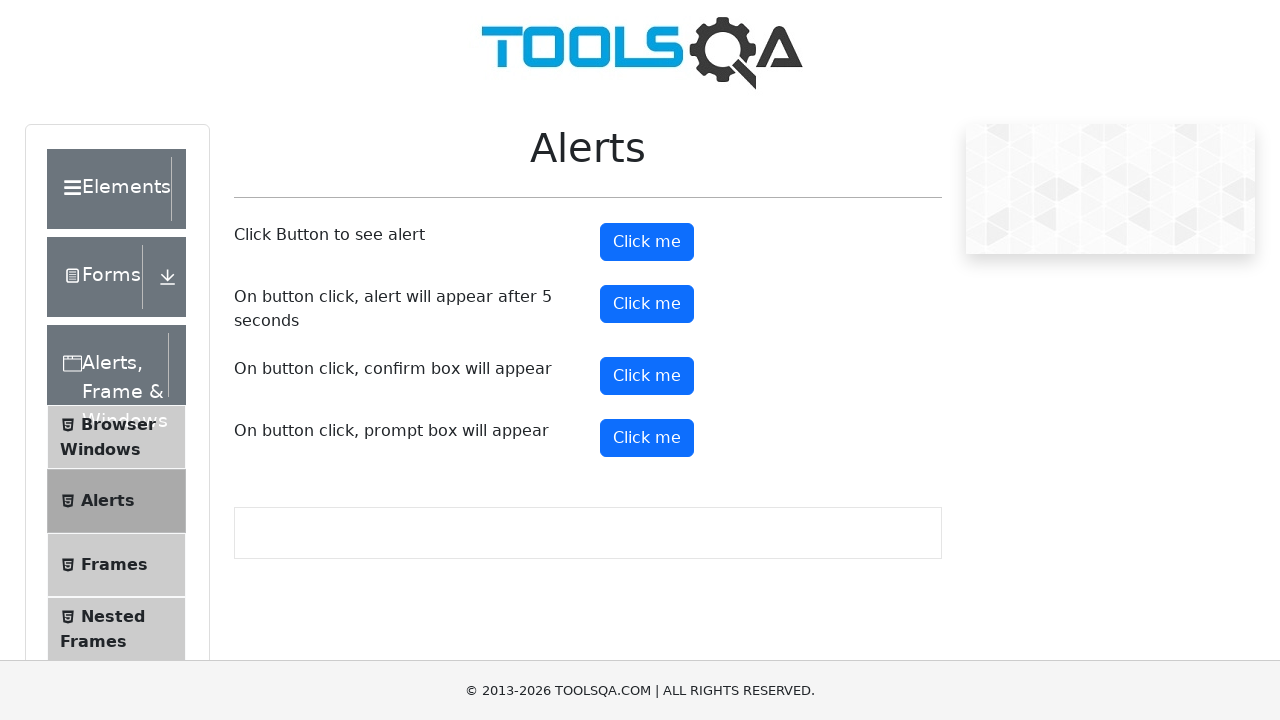

Clicked prompt button to trigger alert at (647, 438) on #promtButton
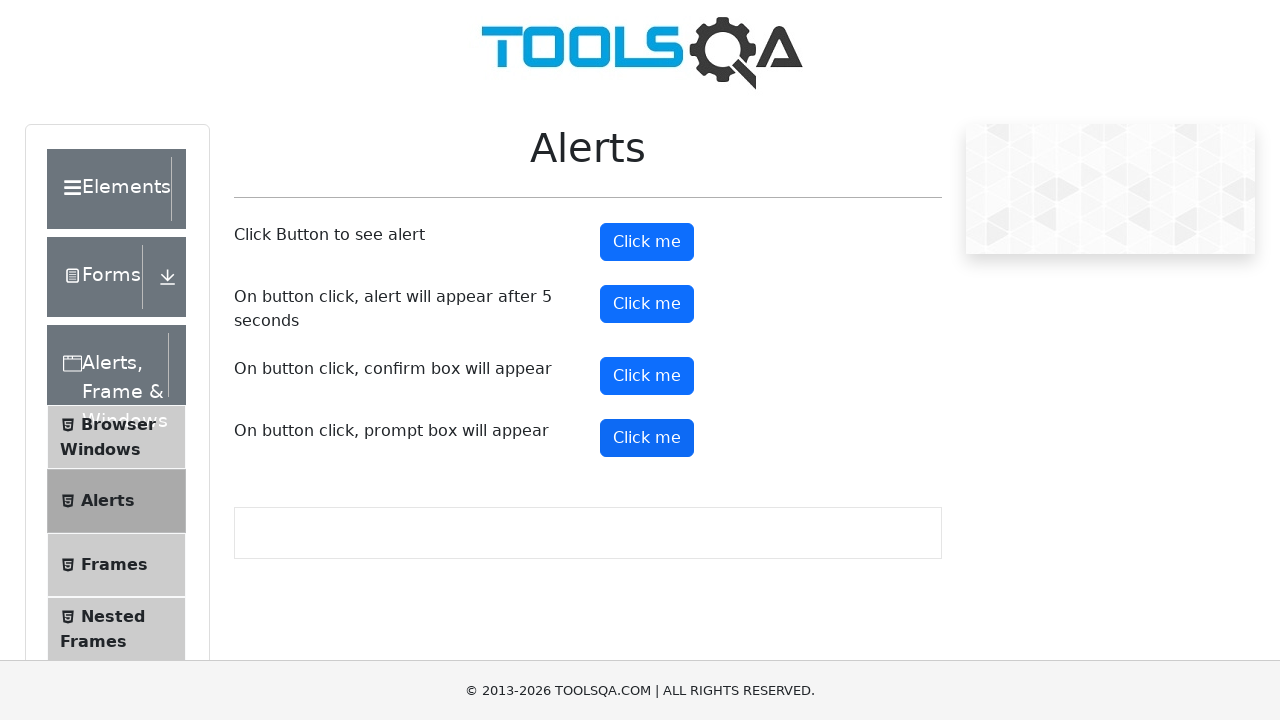

Waited for alert to be processed
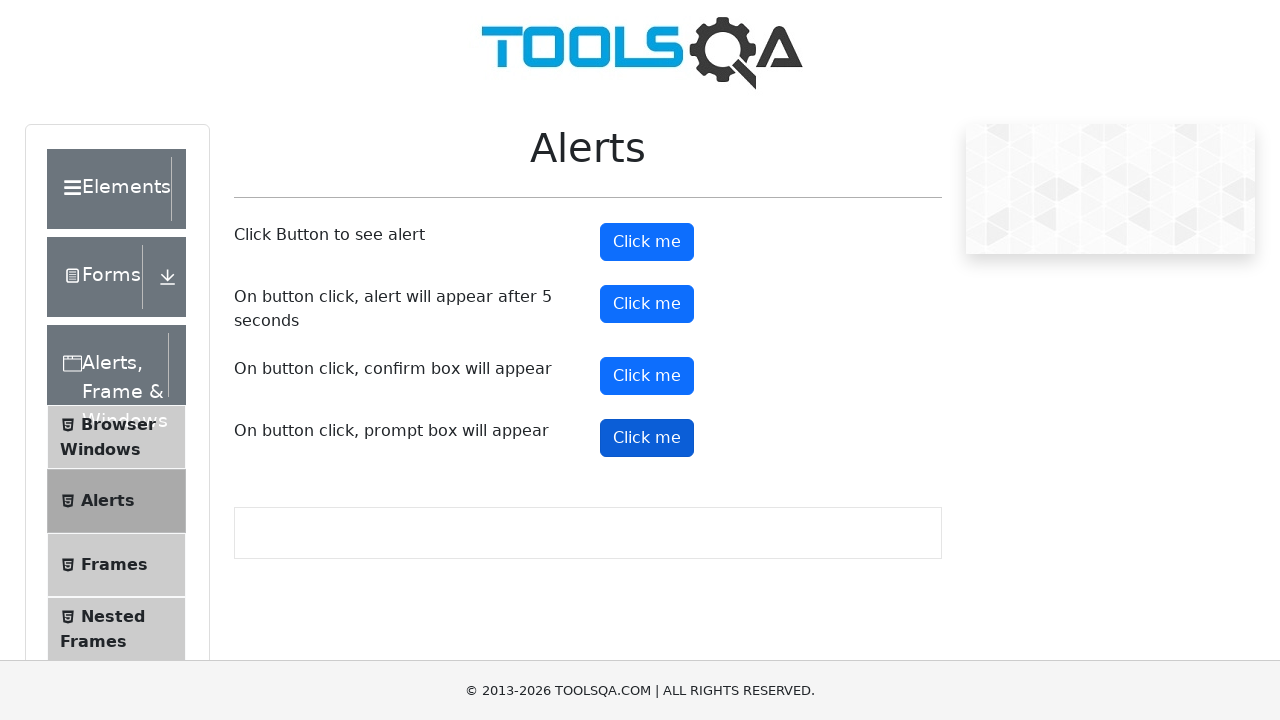

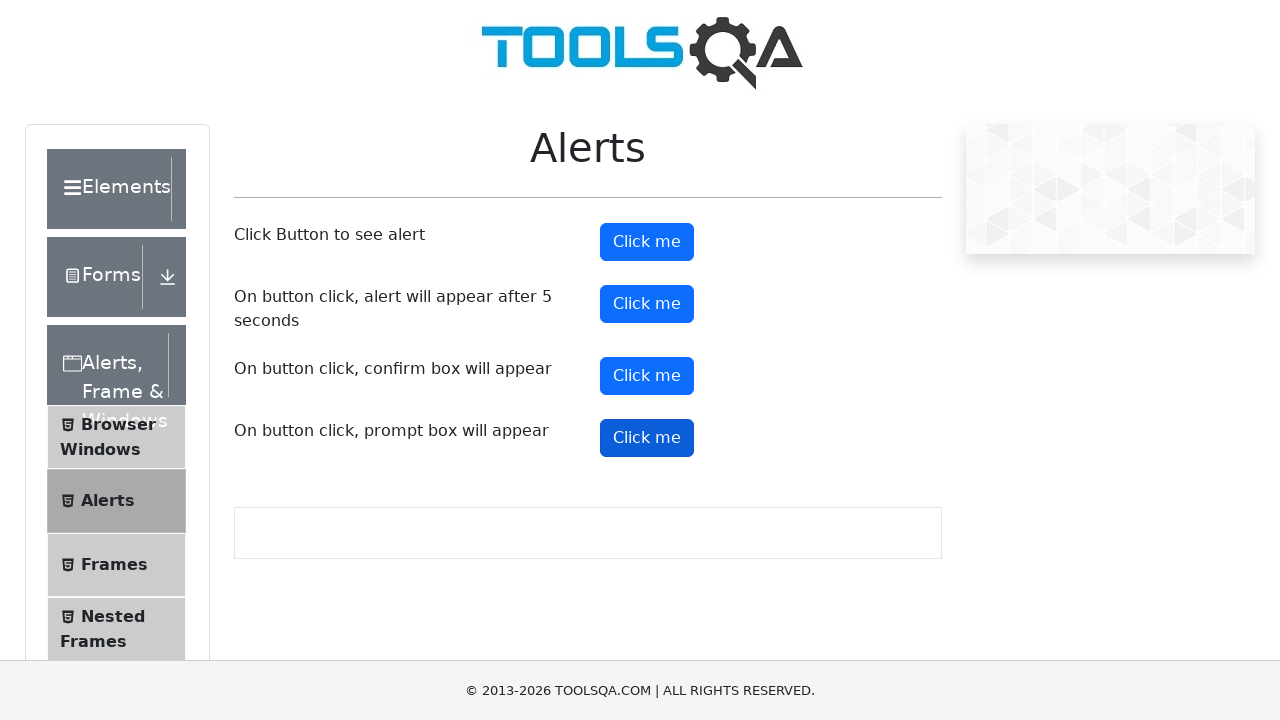